Tests checkbox interactions by ensuring the first checkbox is checked and the second is unchecked

Starting URL: https://the-internet.herokuapp.com/checkboxes

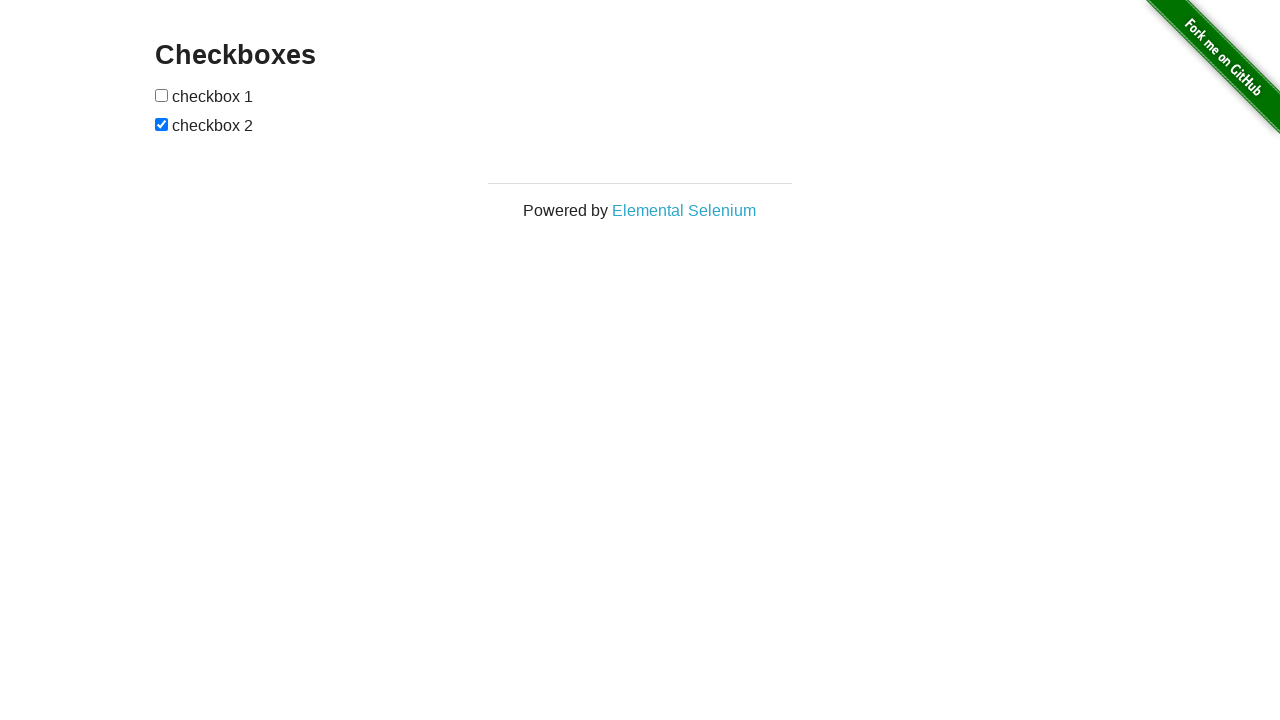

Waited for checkboxes to be visible
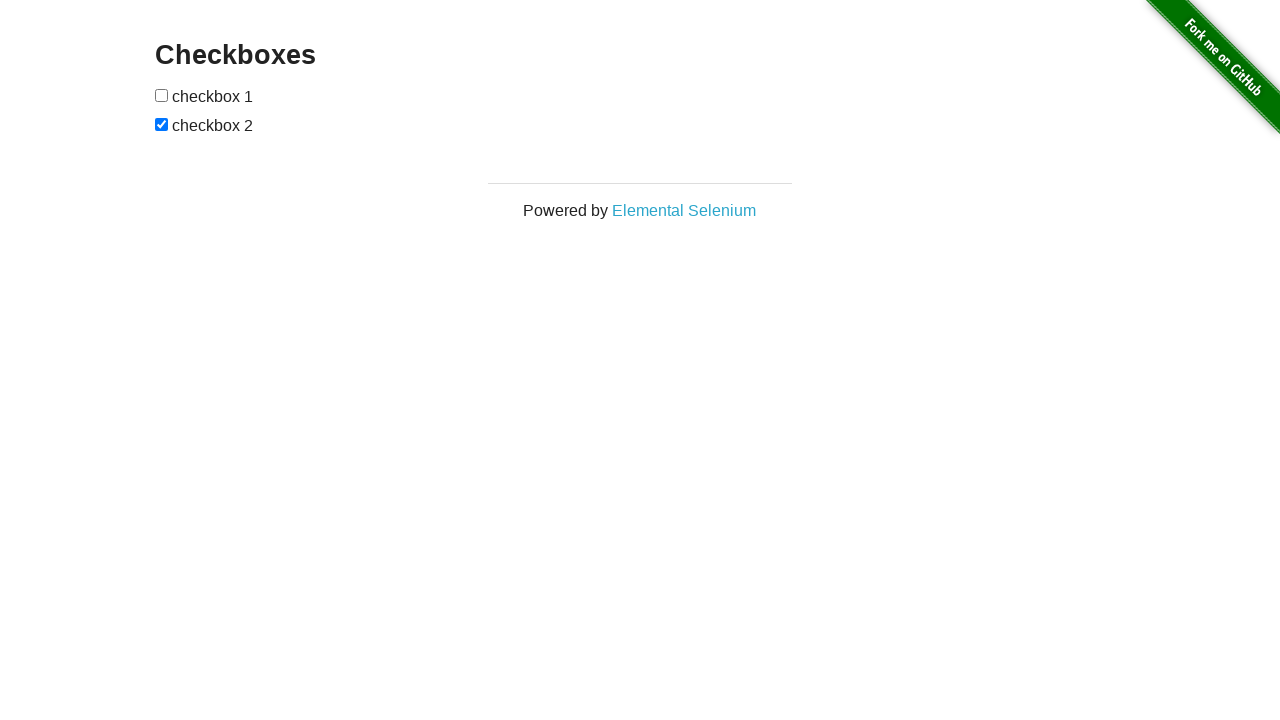

Located first checkbox
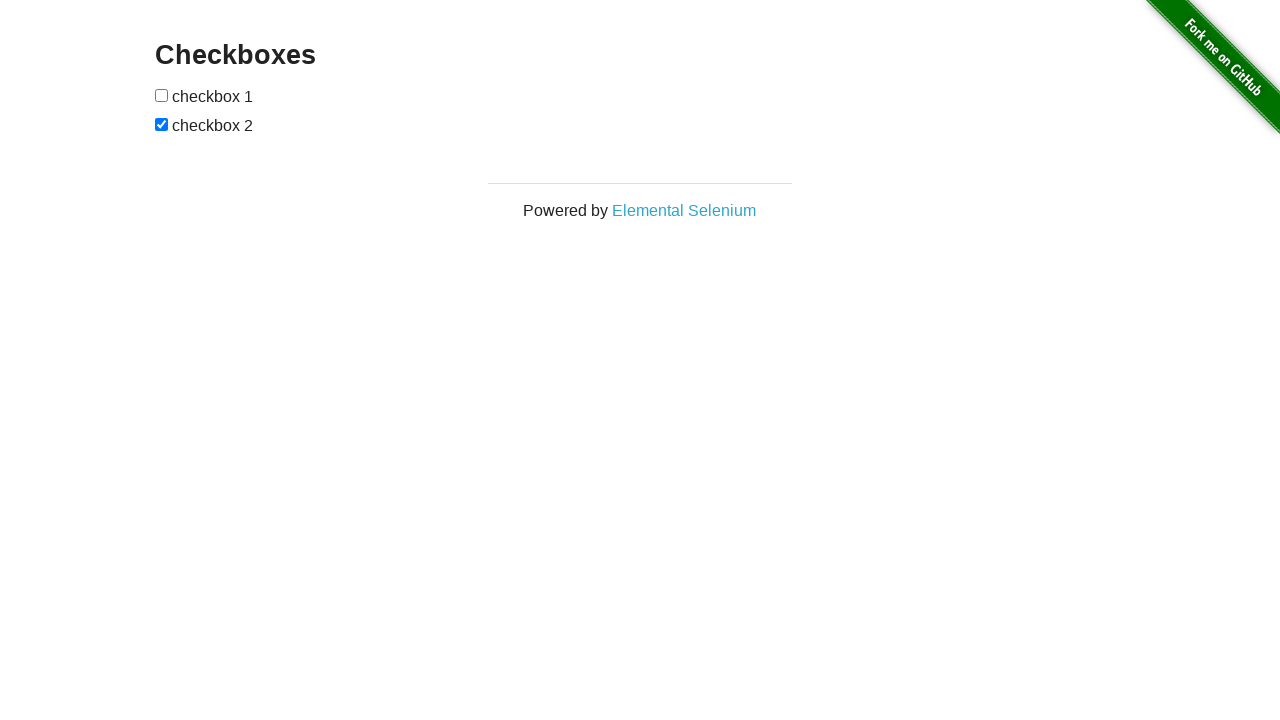

First checkbox was unchecked, clicked to check it at (162, 95) on input[type='checkbox'] >> nth=0
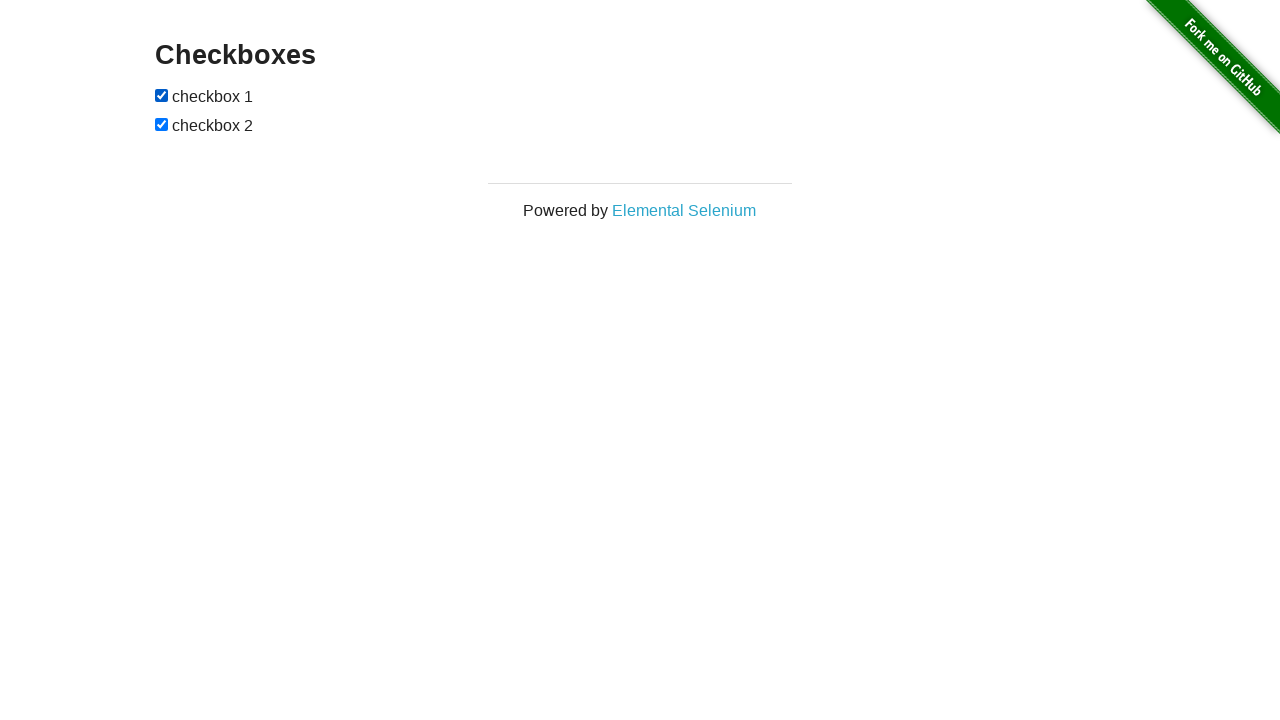

Located second checkbox
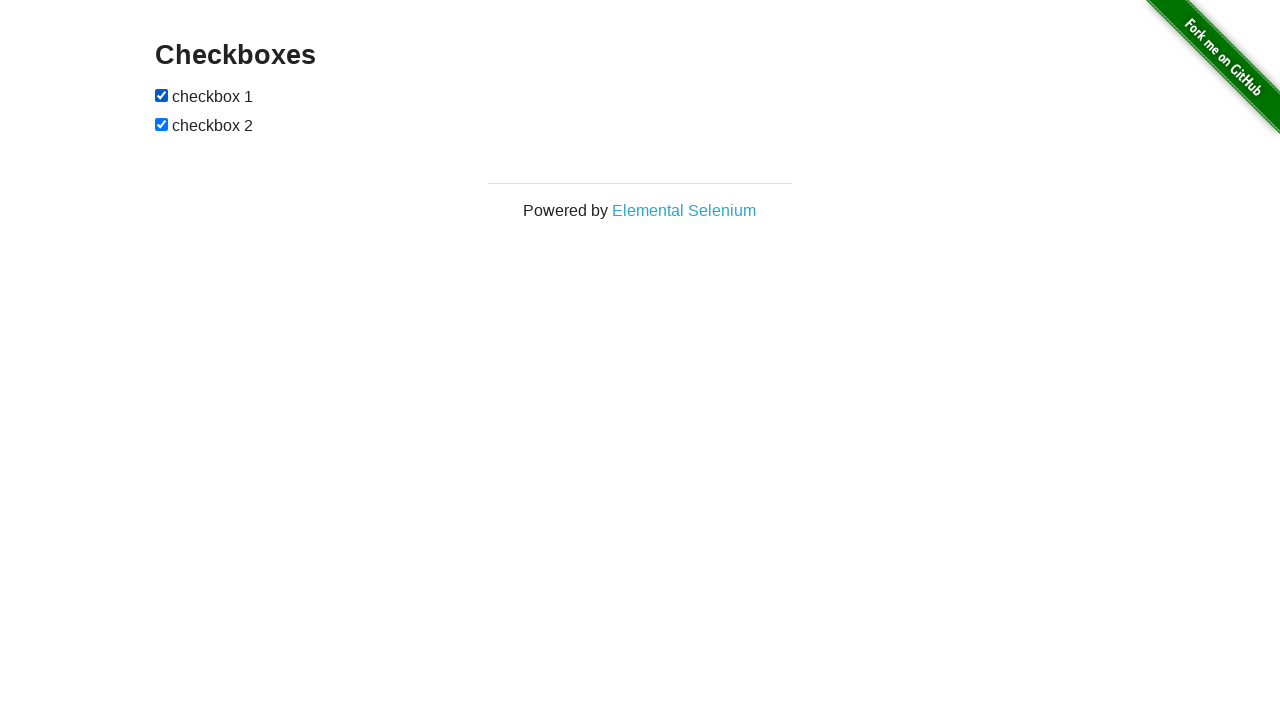

Second checkbox was checked, clicked to uncheck it at (162, 124) on input[type='checkbox'] >> nth=1
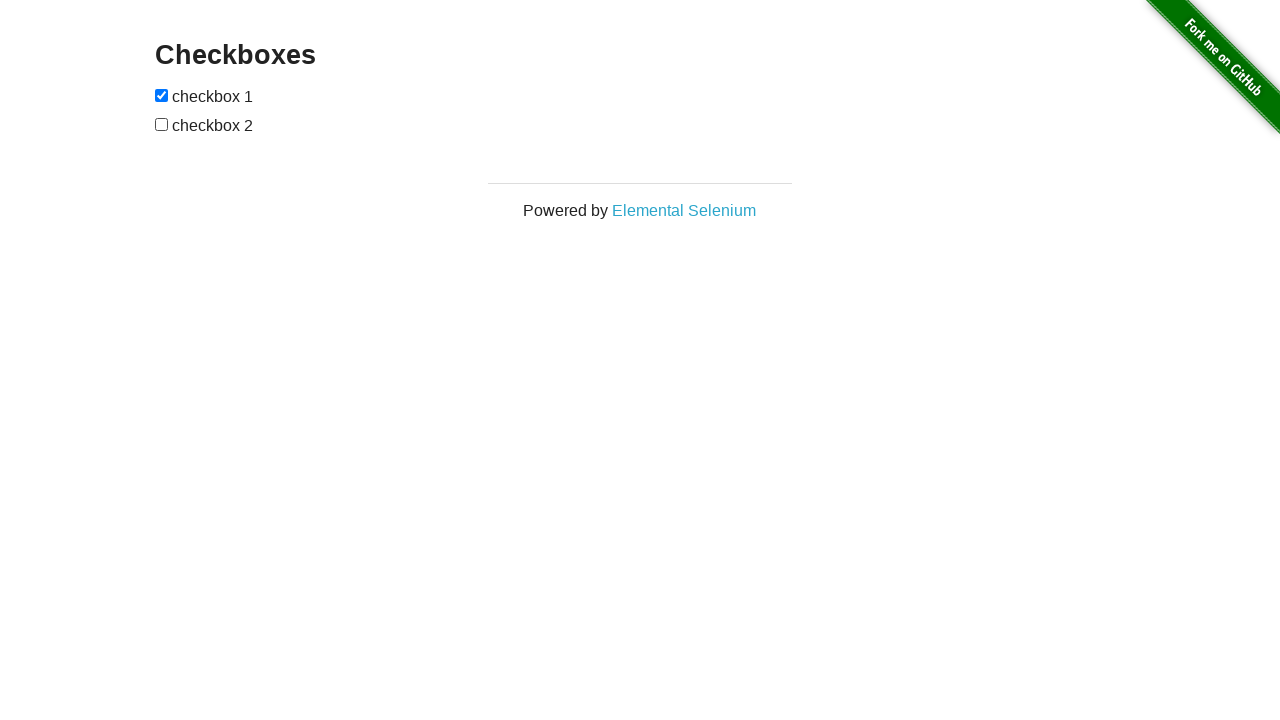

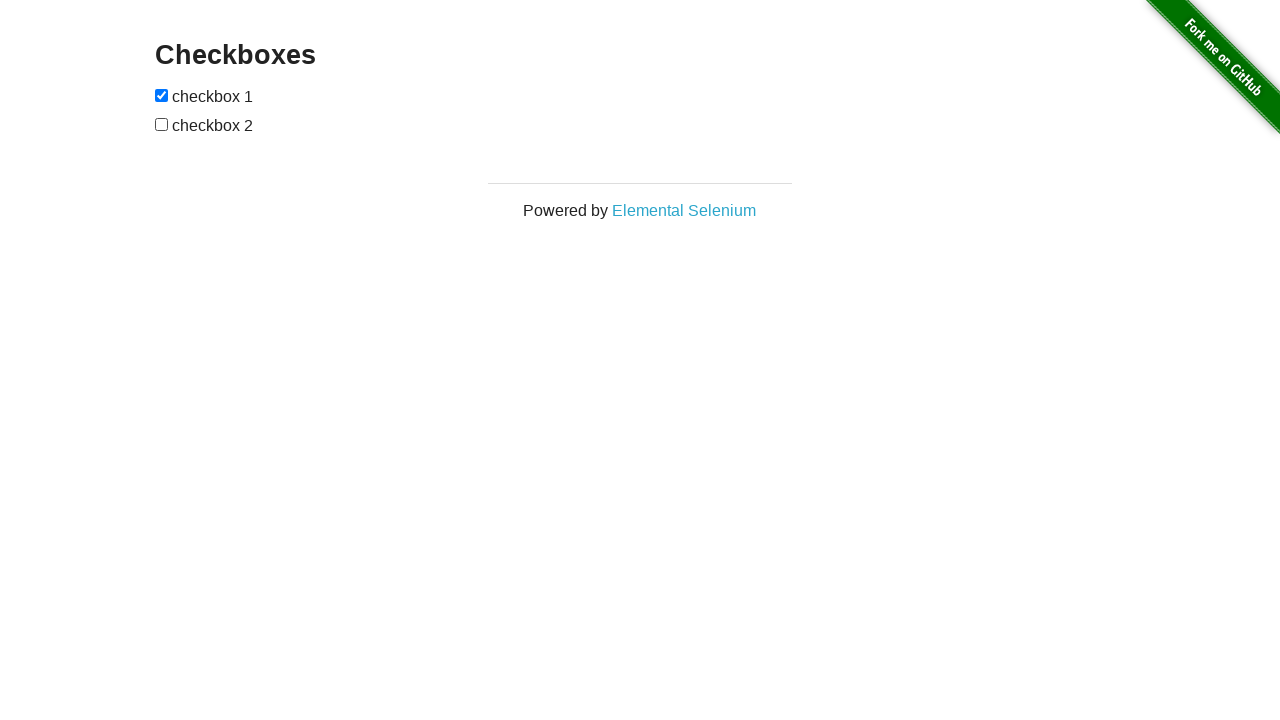